Navigates to JPL Mars Space Images page and clicks on the FULL IMAGE link to view the featured Mars image

Starting URL: https://data-class-jpl-space.s3.amazonaws.com/JPL_Space/index.html

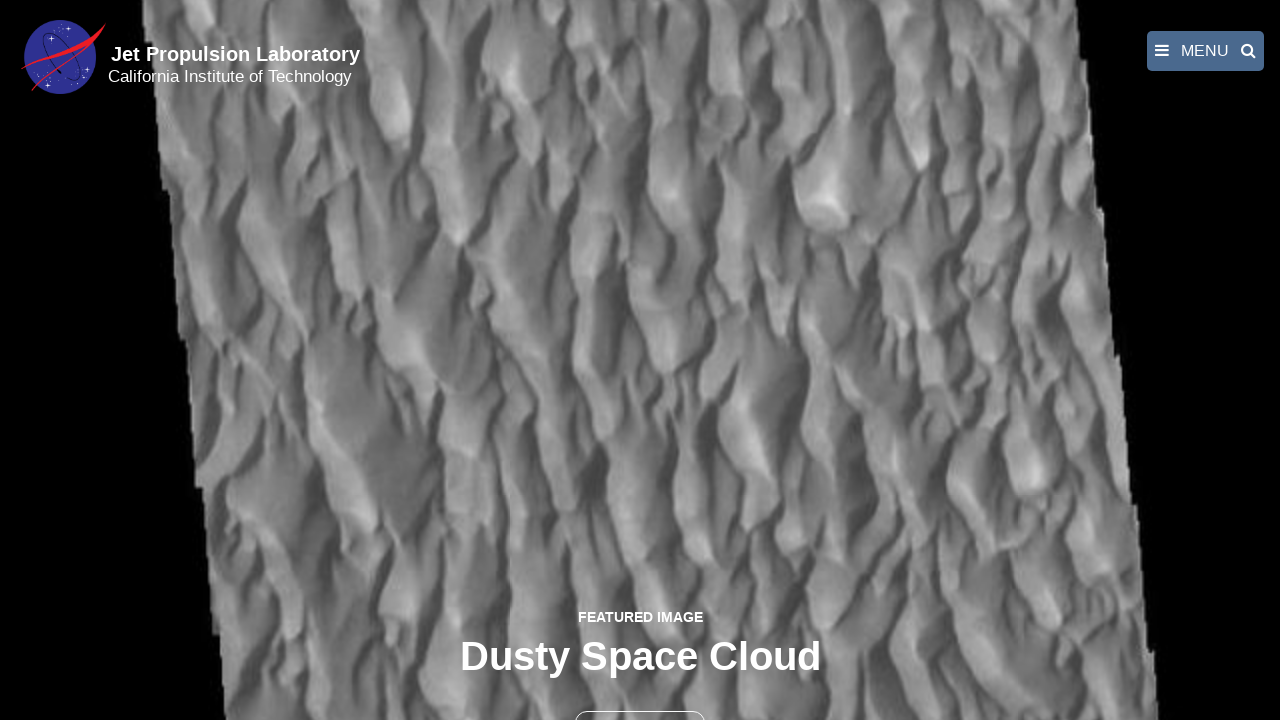

Featured Mars image loaded on JPL Space Images page
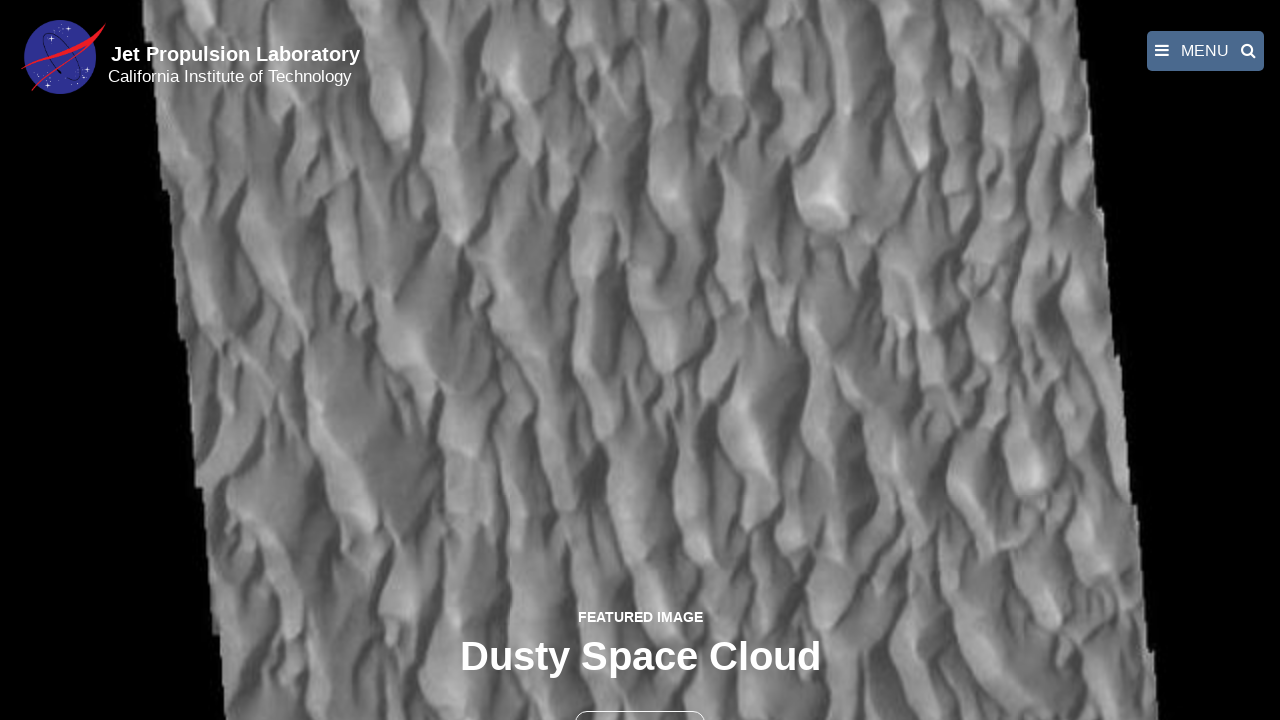

Clicked FULL IMAGE link to view featured Mars image at (640, 699) on text=FULL IMAGE
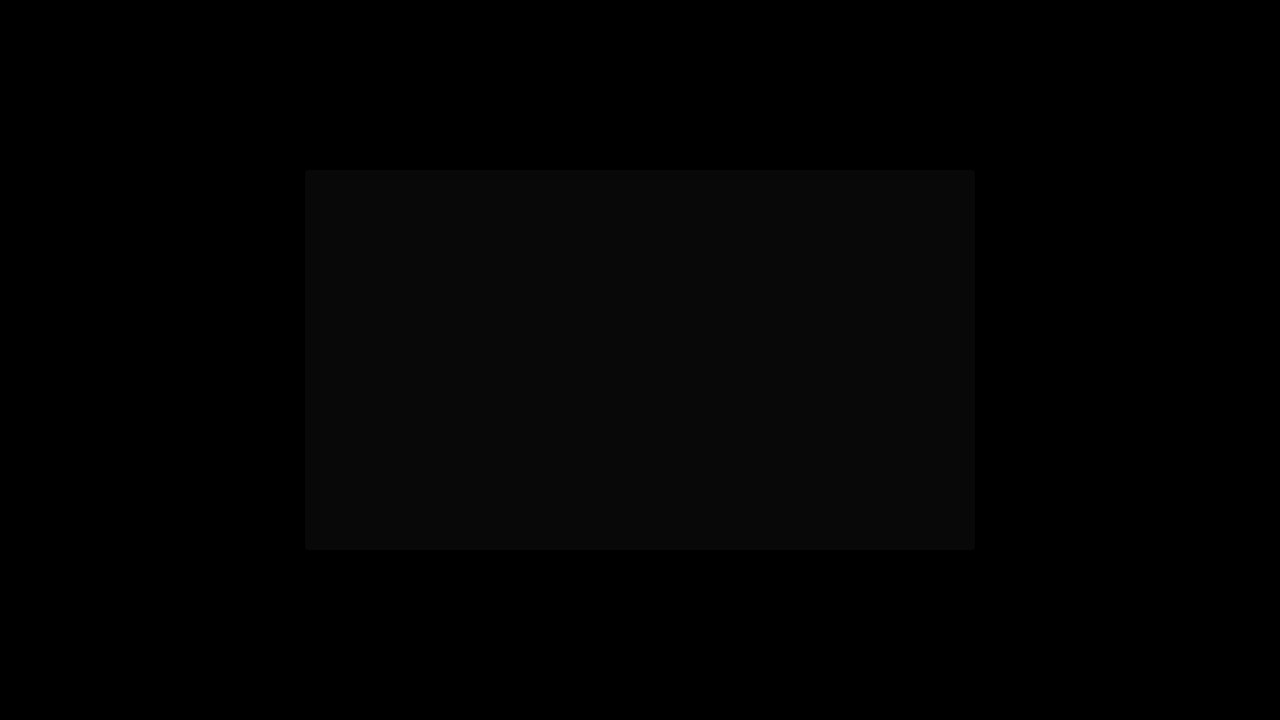

Full image page loaded and network idle
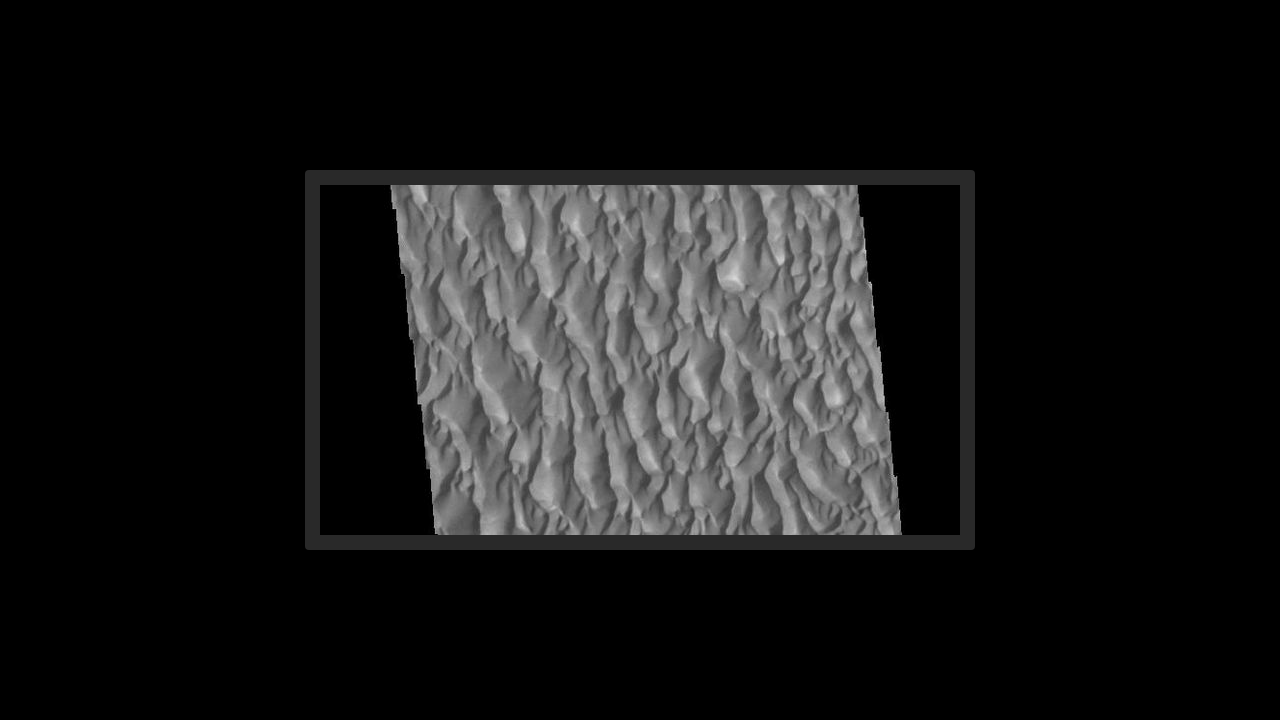

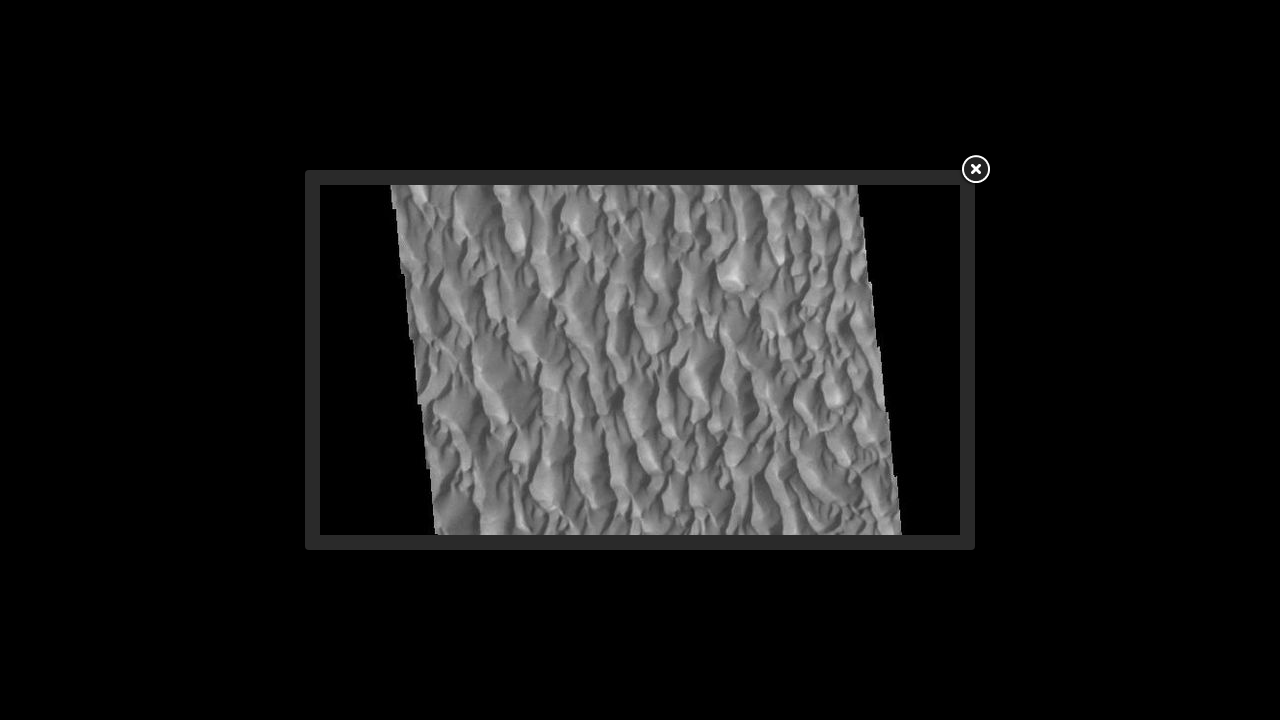